Tests Bootstrap dropdown functionality by clicking the dropdown button and selecting an option from the menu

Starting URL: https://getbootstrap.com/docs/4.0/components/dropdowns/

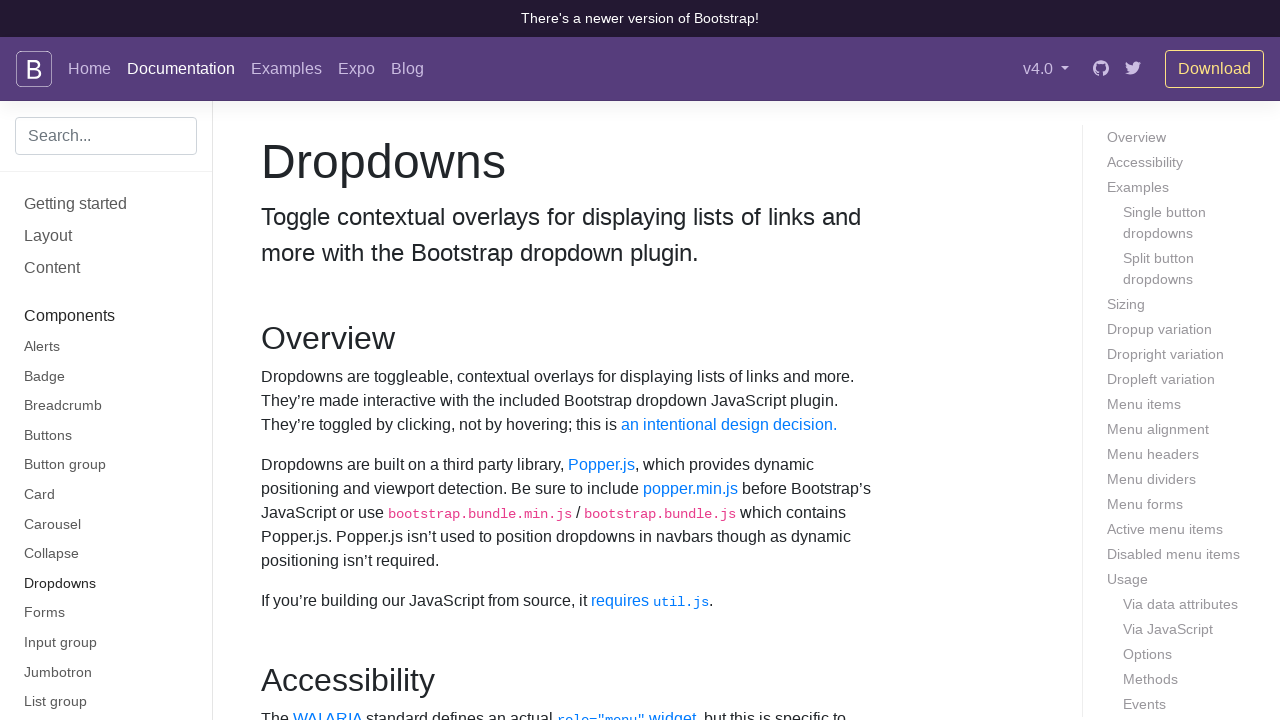

Clicked dropdown button to open the menu at (370, 360) on xpath=//div[@class='dropdown']/button[@id='dropdownMenuButton']
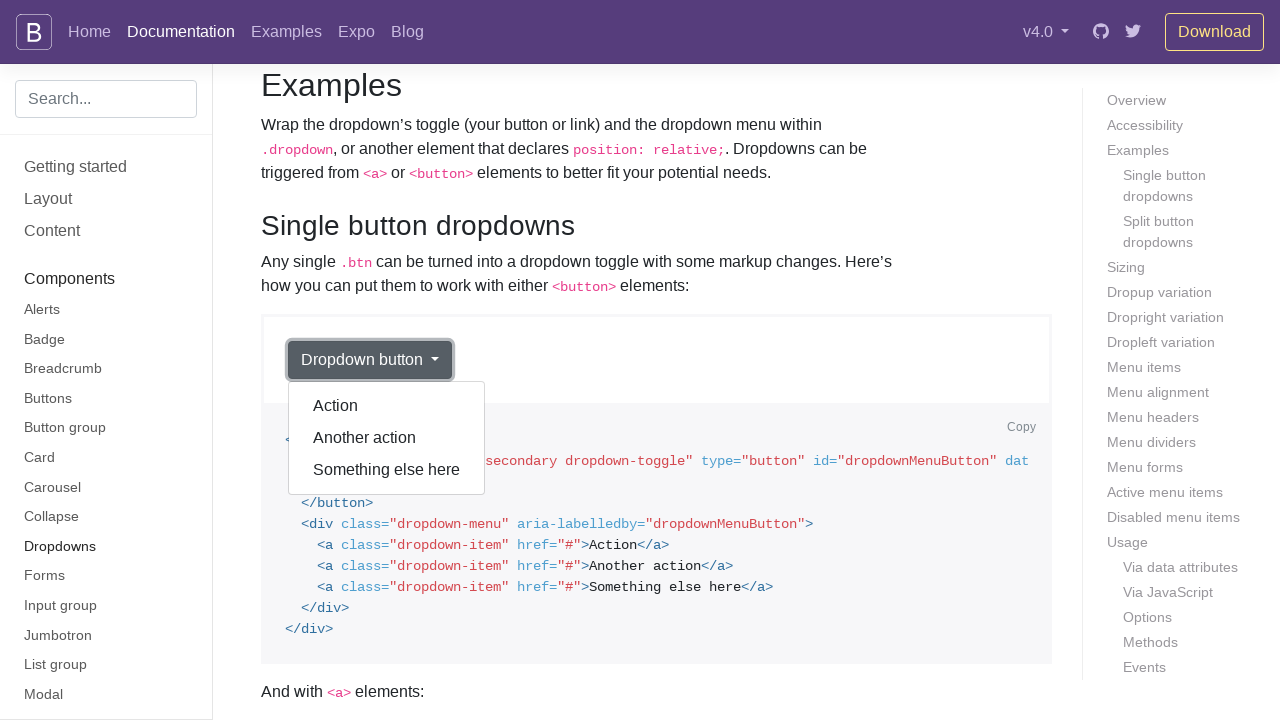

Dropdown menu items became visible
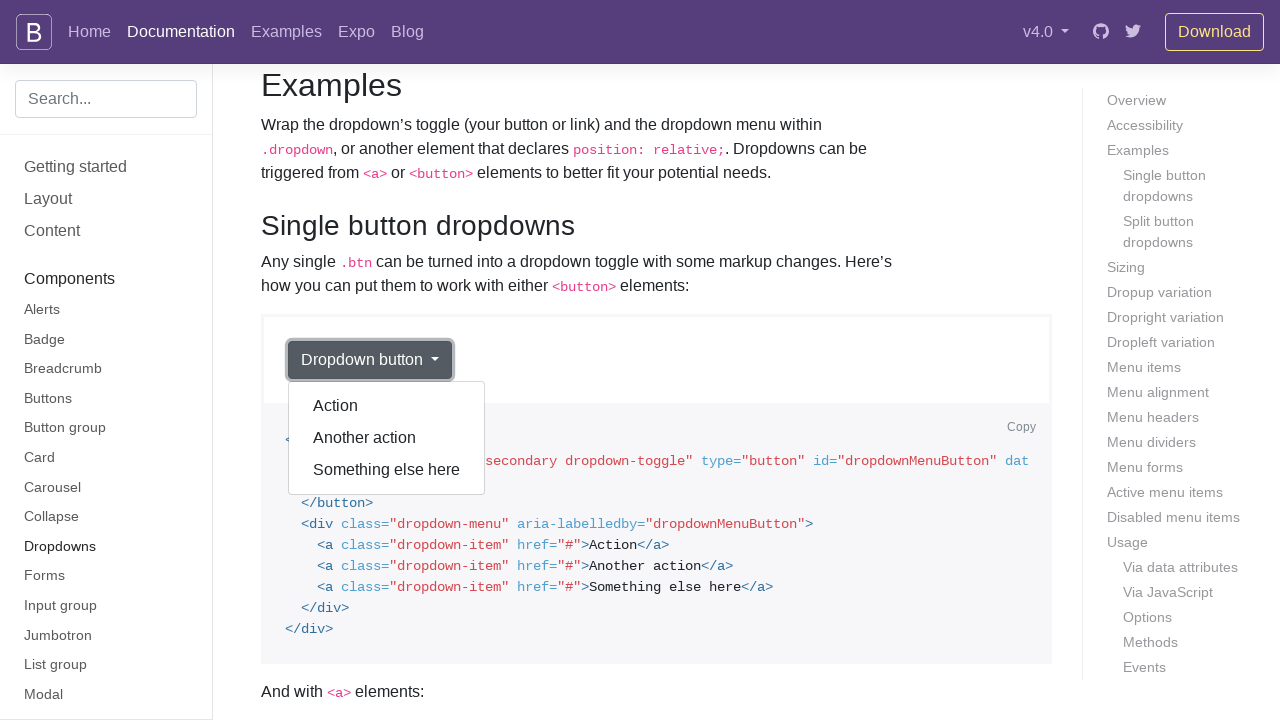

Located all dropdown menu items
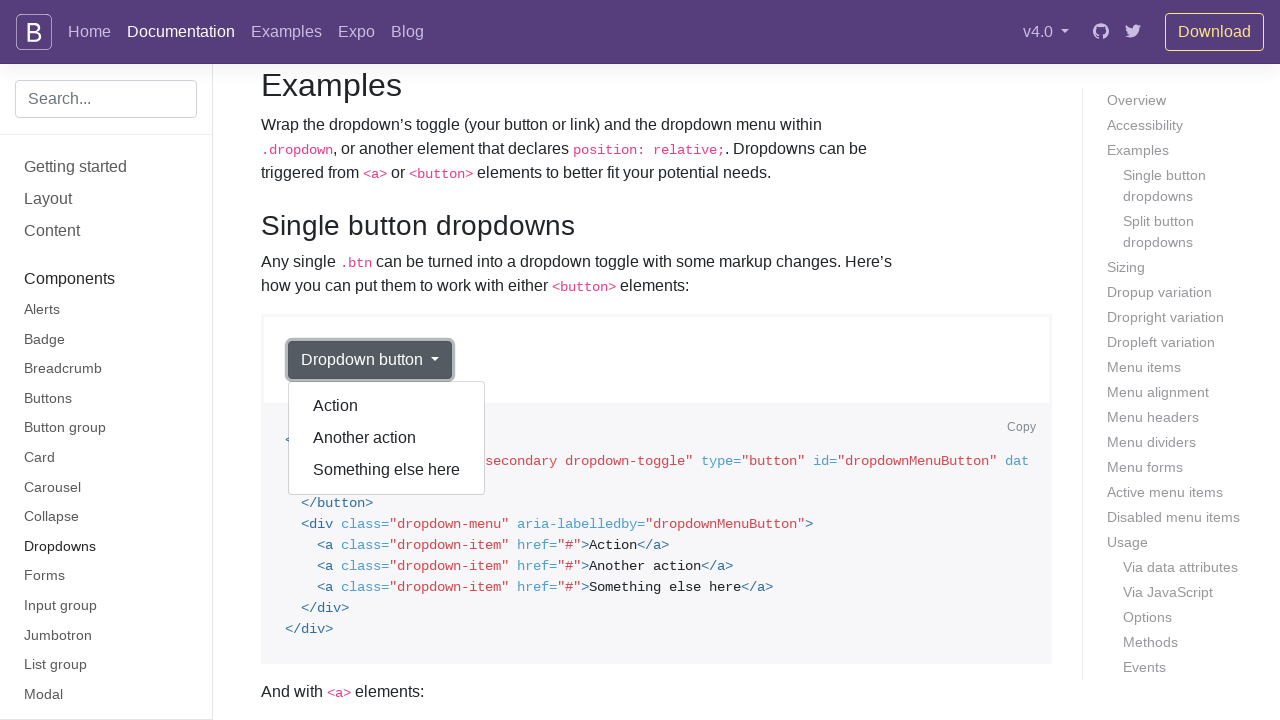

Clicked 'Another action' option in dropdown menu at (387, 438) on xpath=//div[@aria-labelledby='dropdownMenuButton']/a >> nth=1
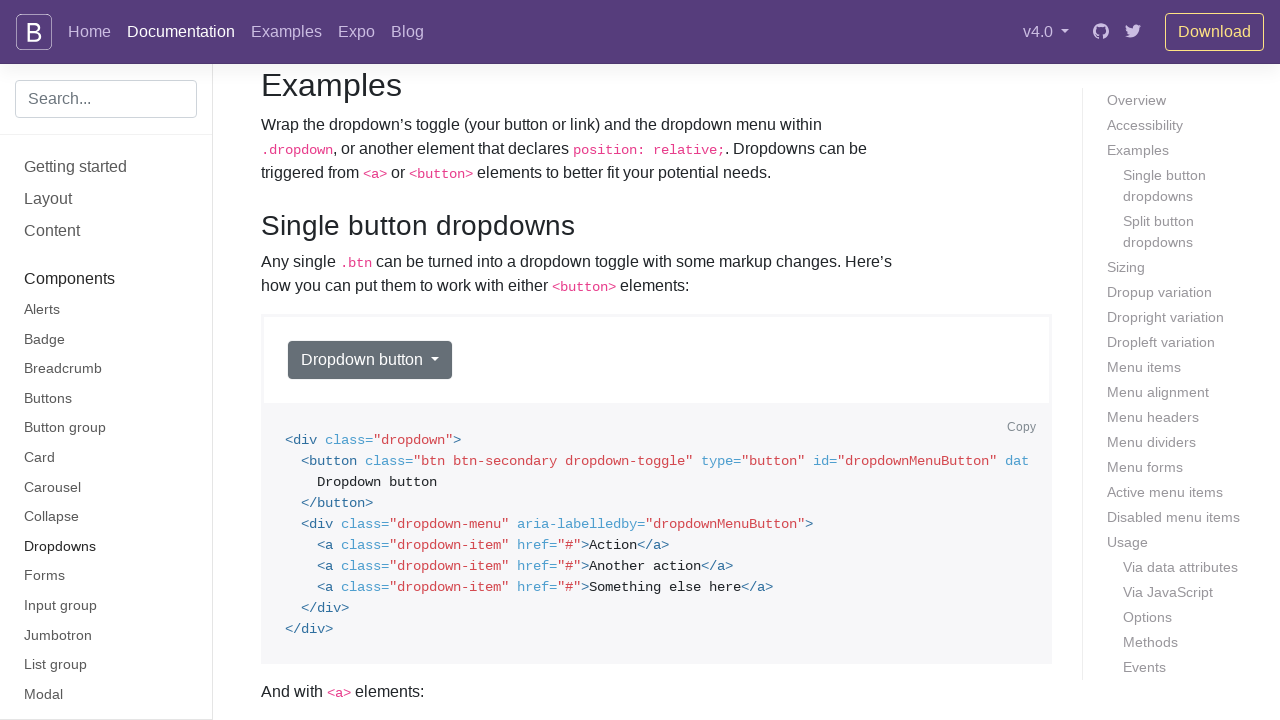

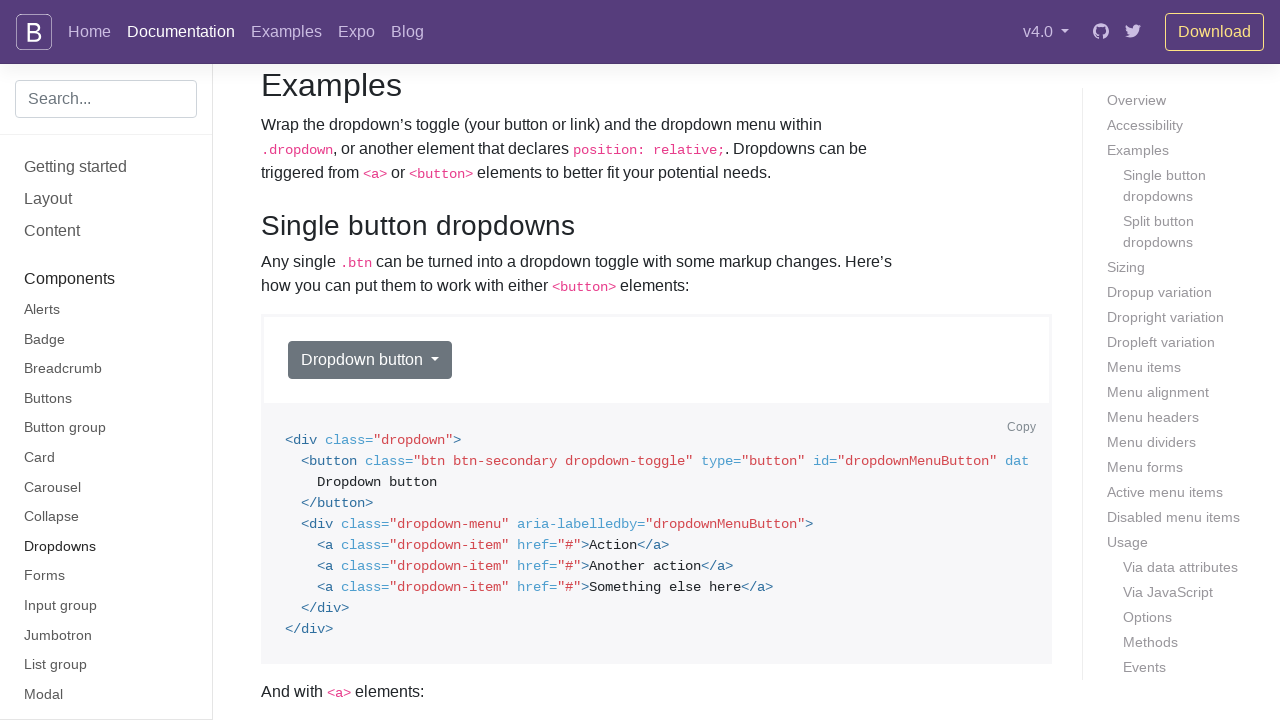